Tests form submission on a practice Angular site by checking a checkbox, selecting radio and dropdown options, filling a password field, submitting the form, and then navigating to the Shop page to add a product to cart.

Starting URL: https://rahulshettyacademy.com/angularpractice/

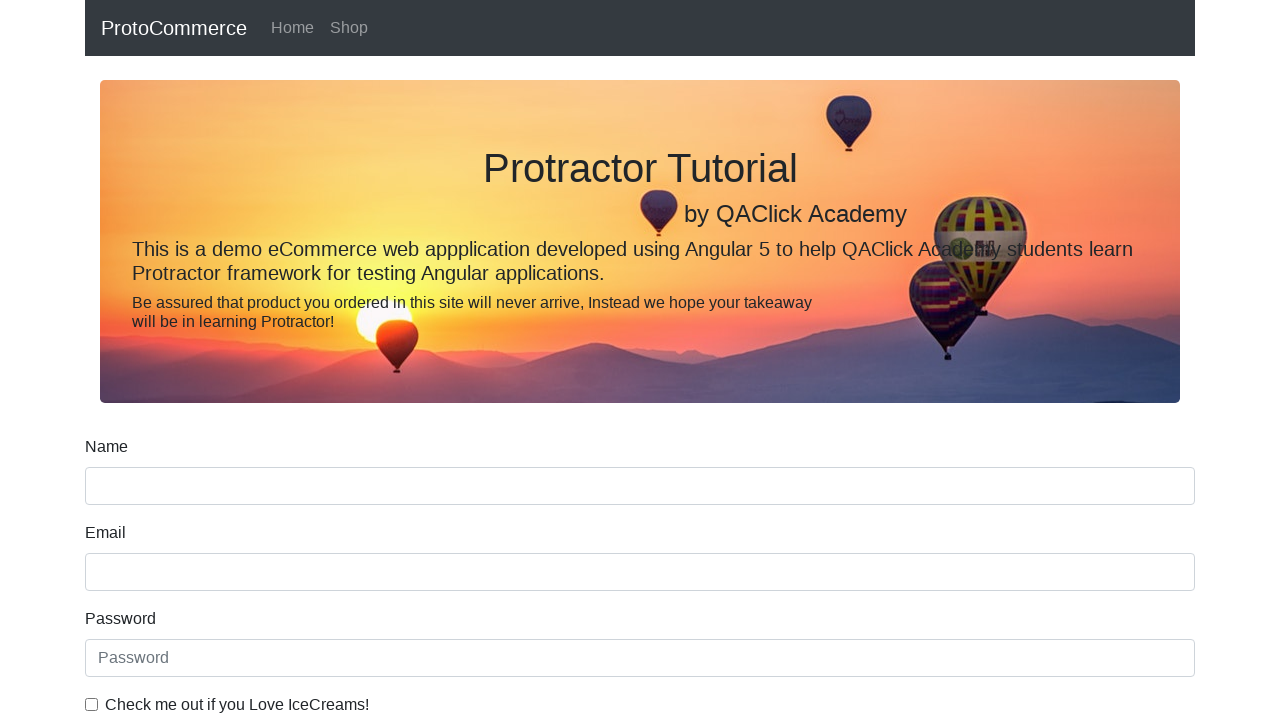

Clicked ice cream checkbox at (92, 704) on internal:label="Check me out if you Love IceCreams!"i
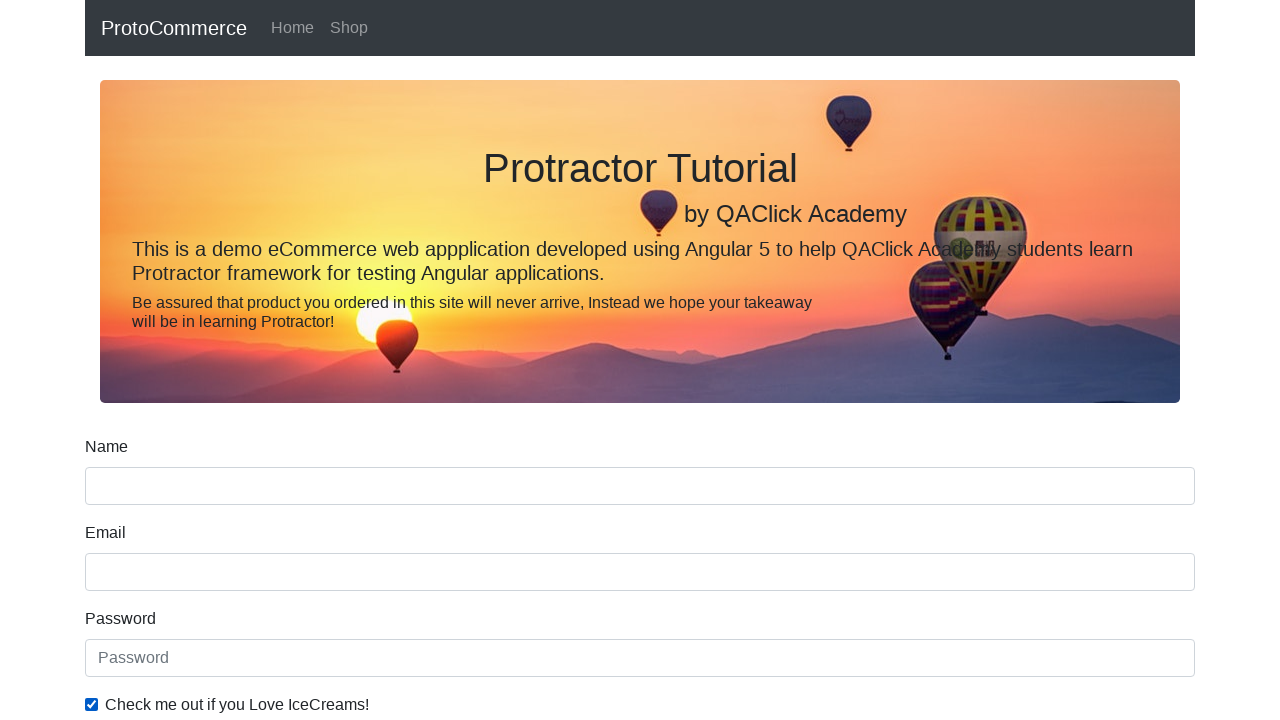

Selected 'Employed' radio button at (326, 360) on internal:label="Employed"i
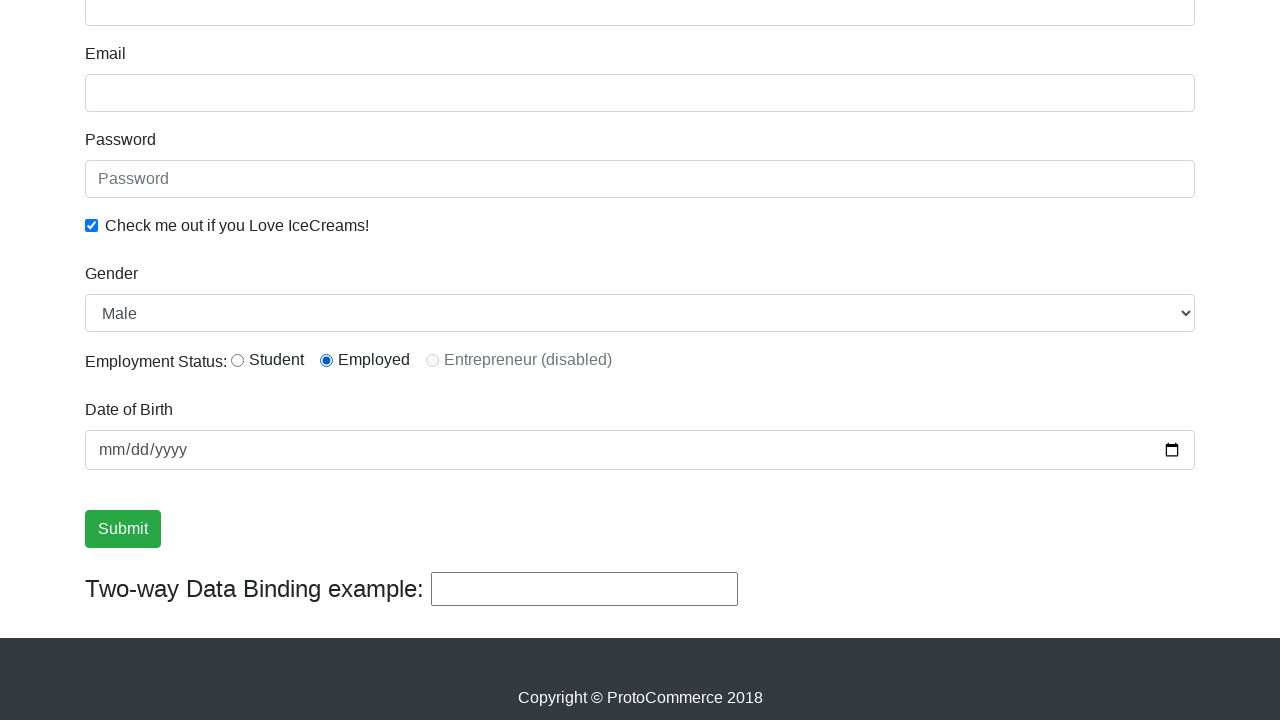

Selected 'Female' from Gender dropdown on internal:label="Gender"i
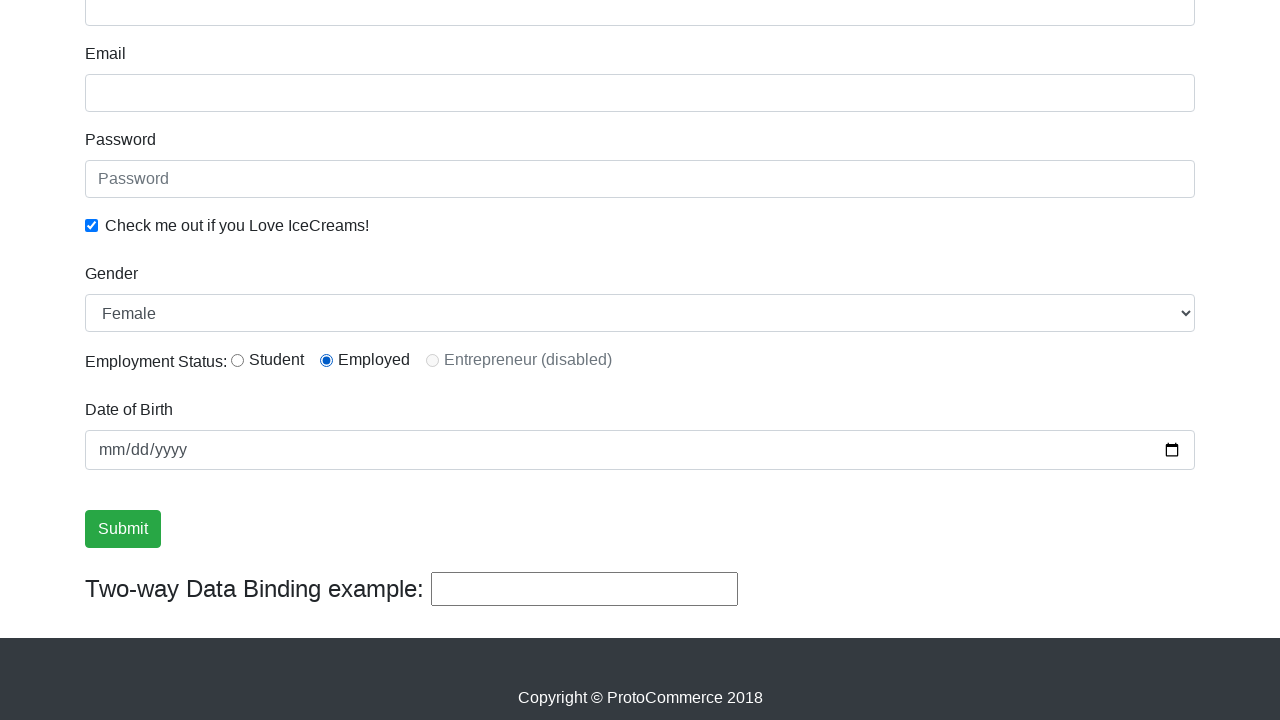

Filled password field with 'myPassword123' on internal:attr=[placeholder="Password"i]
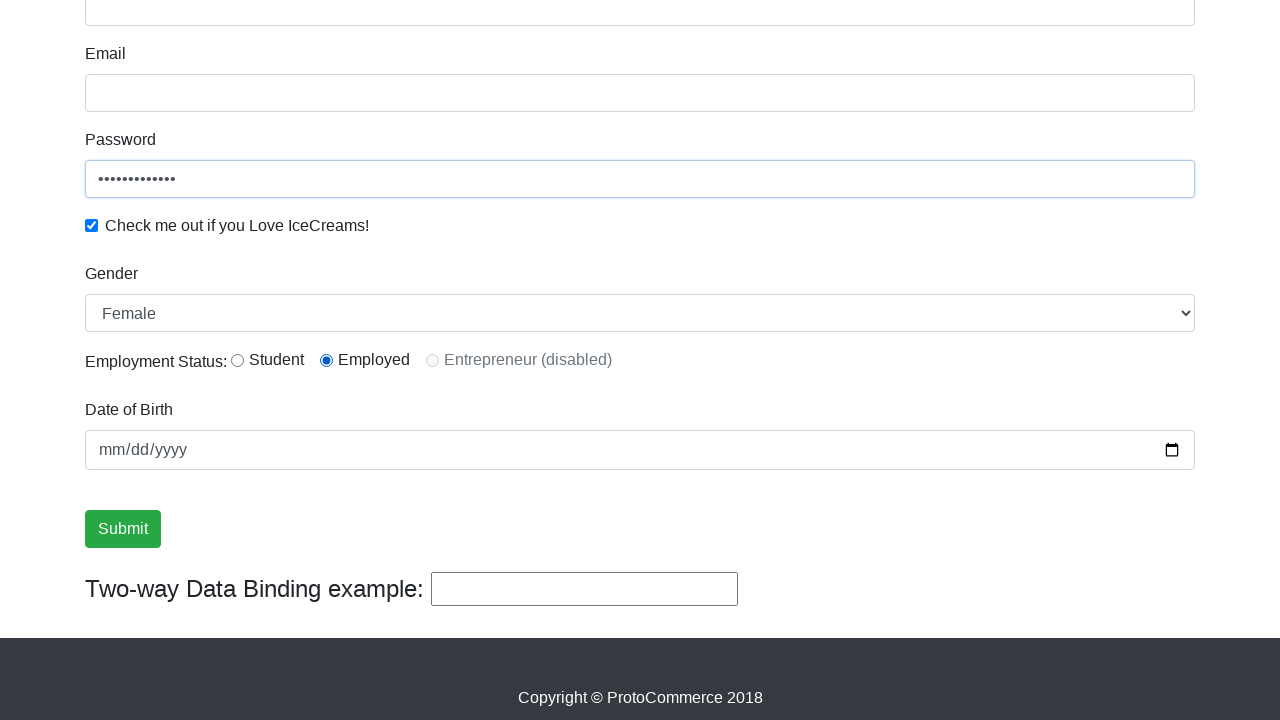

Clicked Submit button to submit the form at (123, 529) on internal:role=button[name="Submit"i]
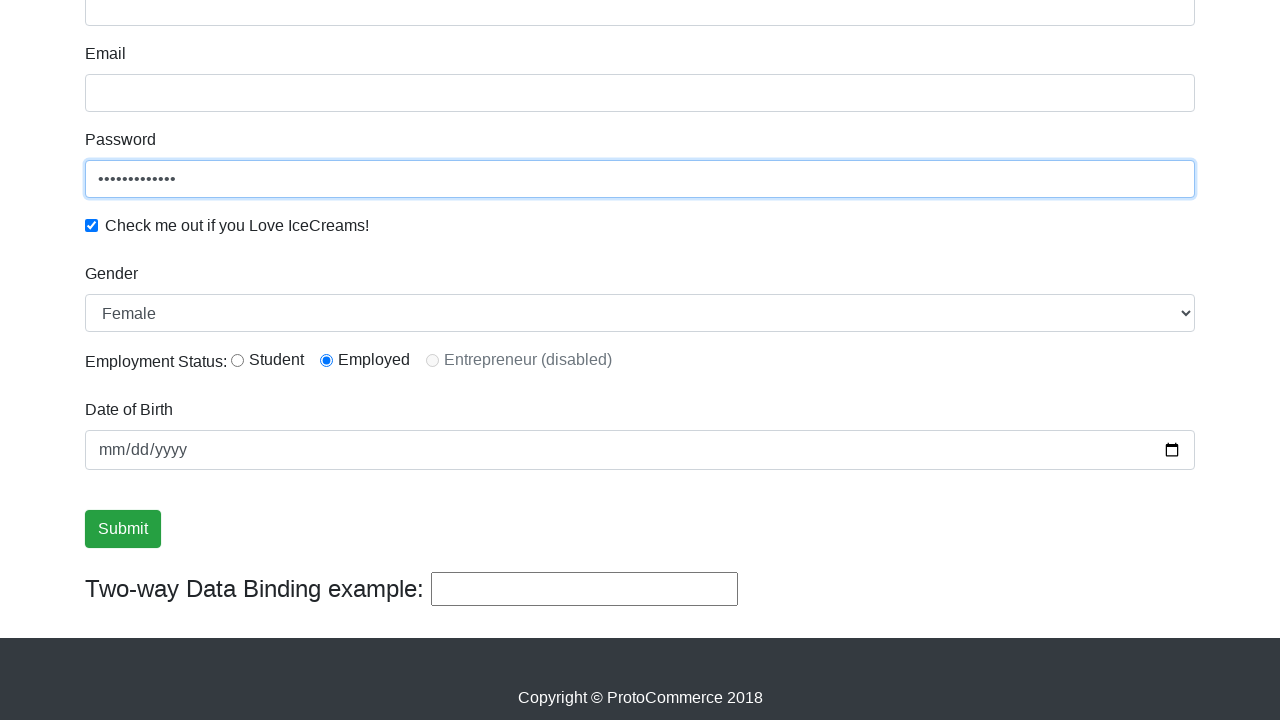

Verified success message is visible
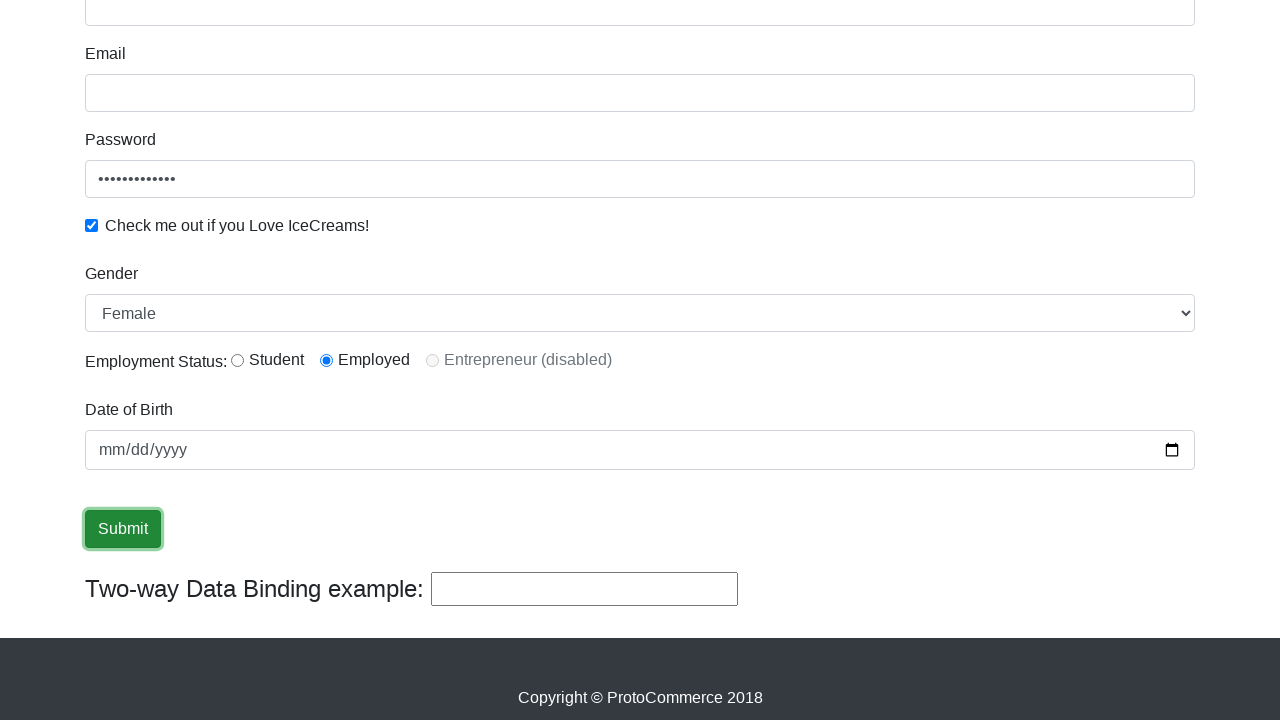

Clicked Shop link to navigate to shop page at (349, 28) on internal:role=link[name="Shop"i]
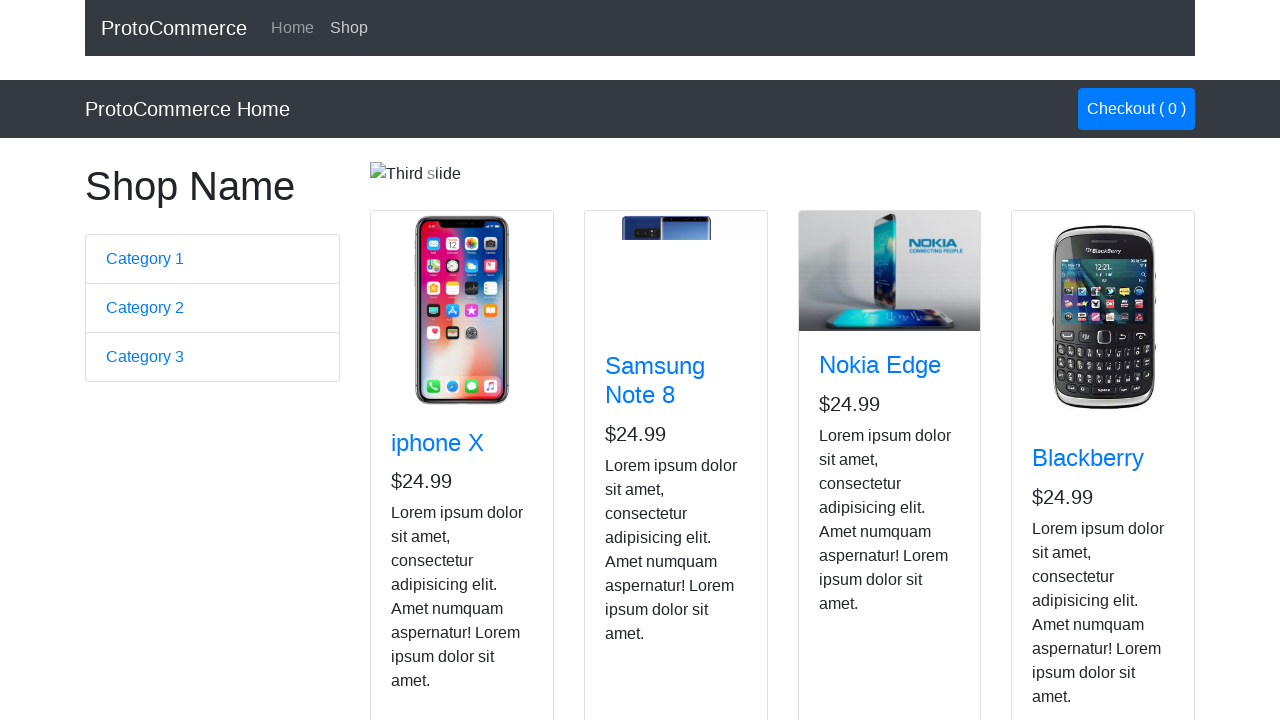

Added Nokia Edge product to cart at (854, 528) on app-card >> internal:has-text="Nokia Edge"i >> internal:role=button
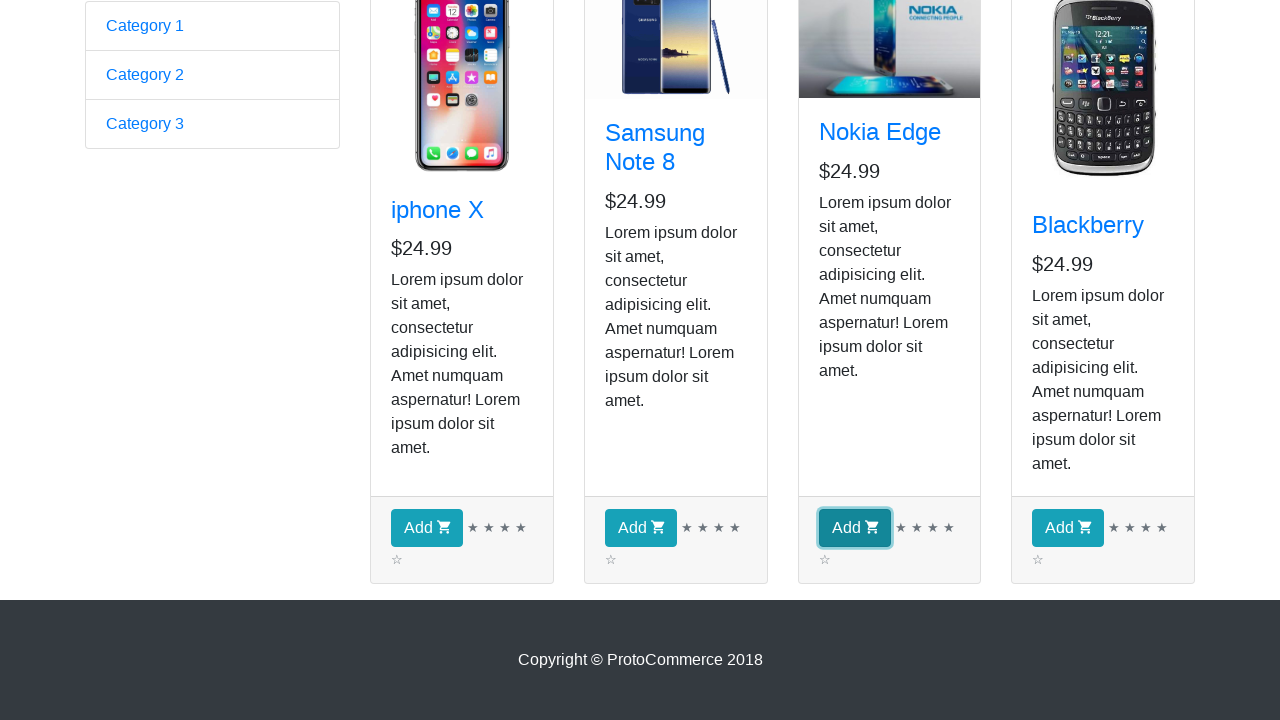

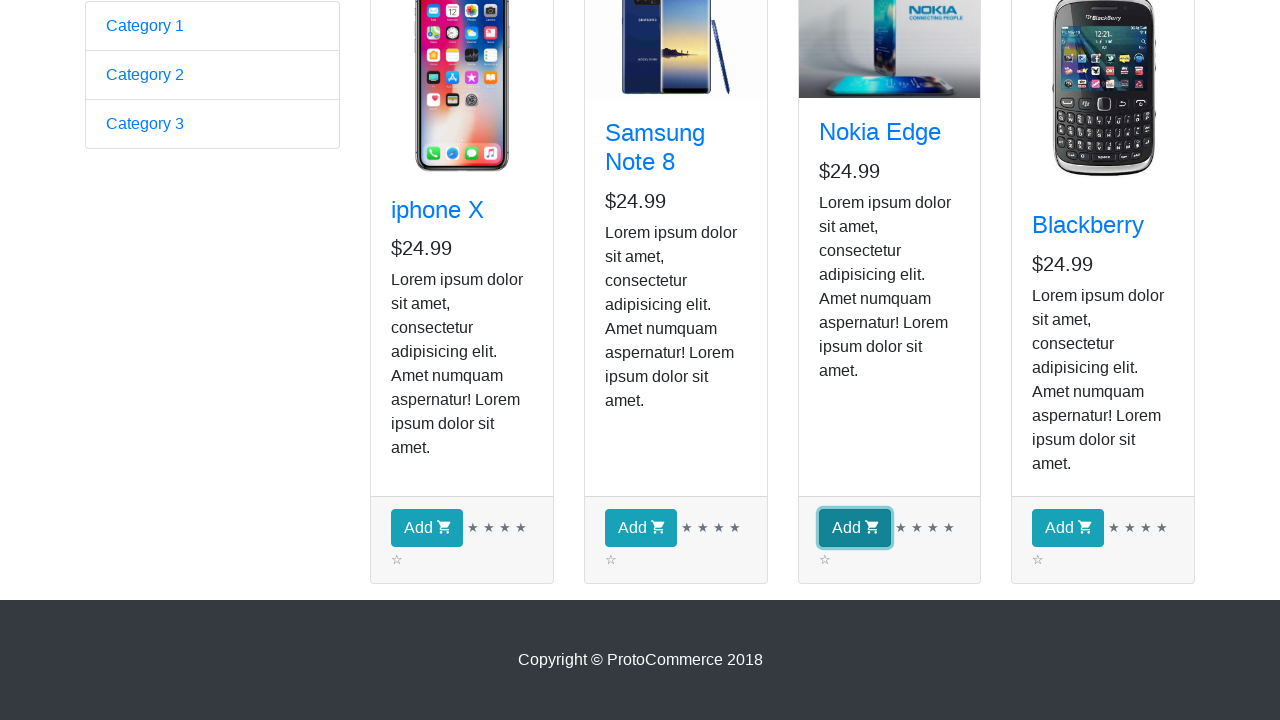